Tests handling popup windows using sequential approach - clicks to open a new window, verifies the URL, fills a form field in the new window, then switches back to the original page

Starting URL: https://leafground.com/window.xhtml

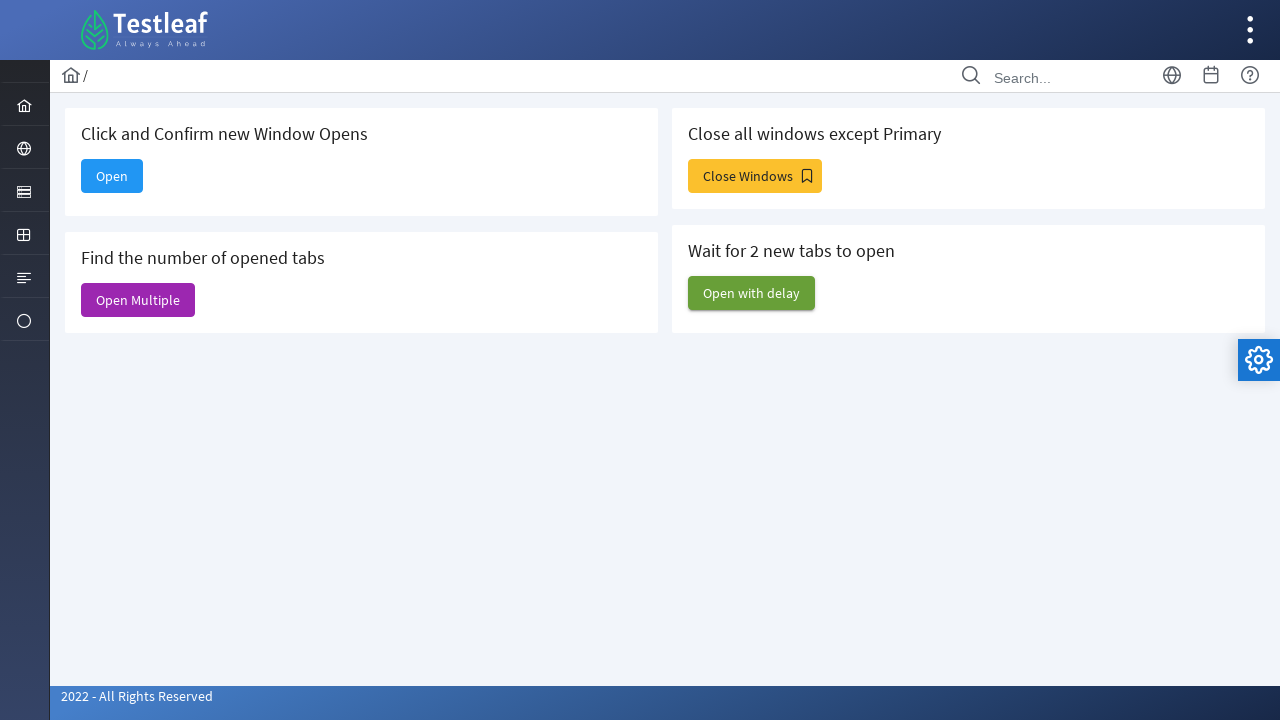

Clicked 'Open' button to open new window at (112, 176) on internal:text="Open"s
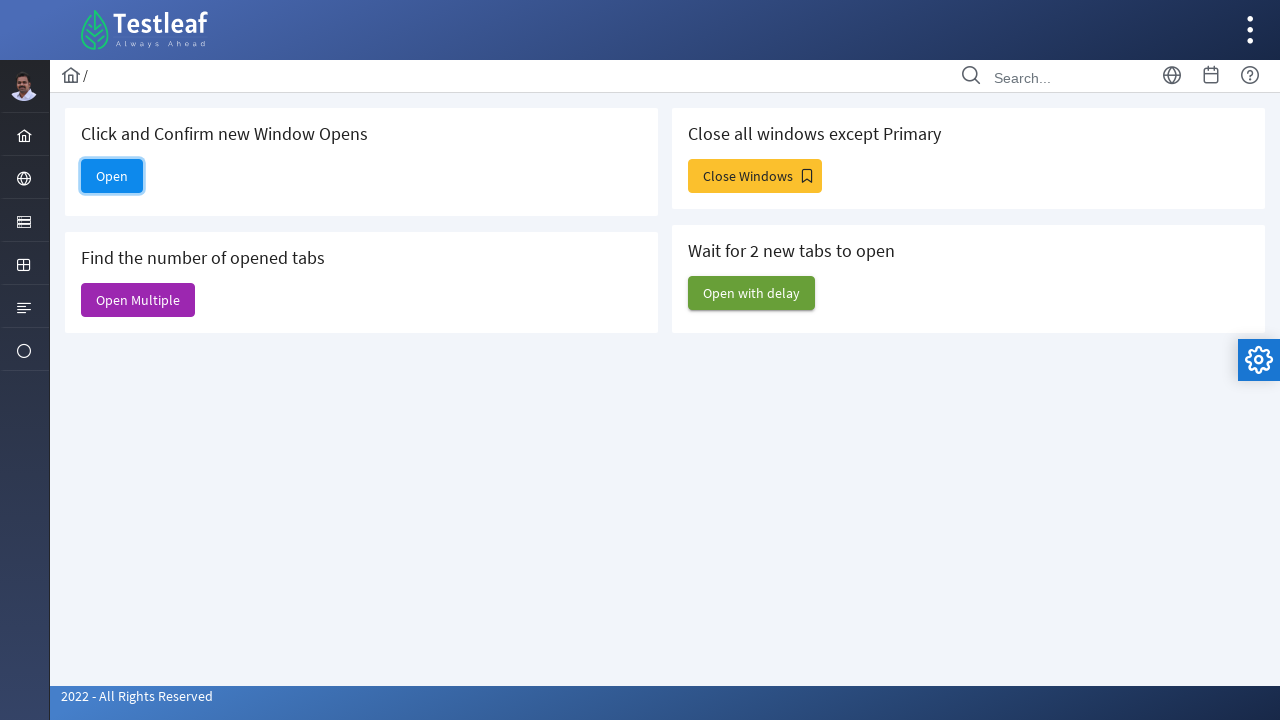

New window/page object retrieved
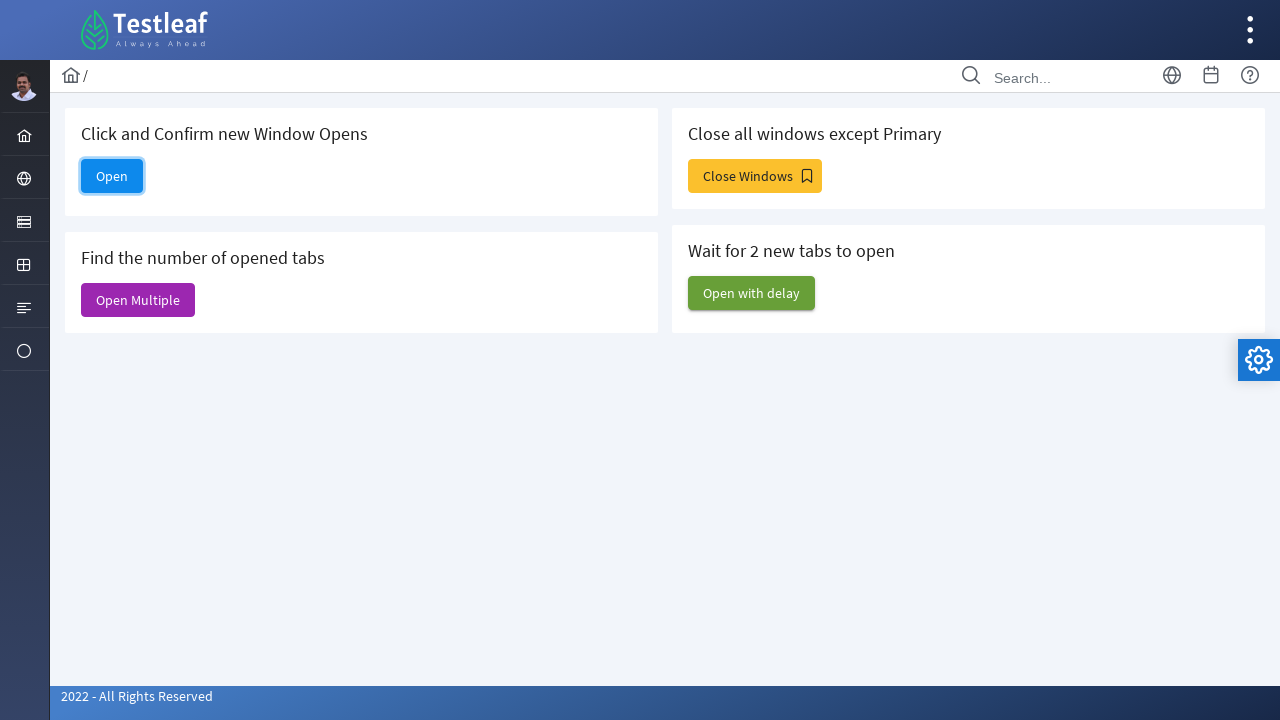

New window URL verified as https://leafground.com/dashboard.xhtml
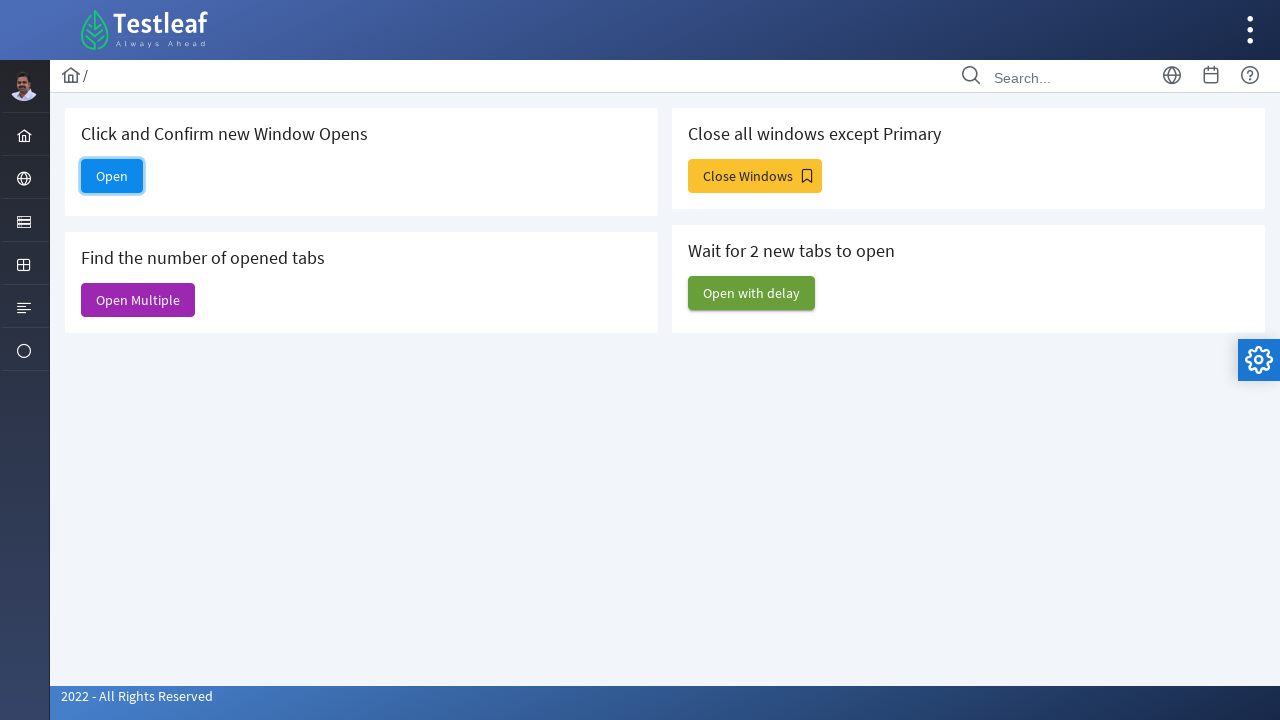

Filled email field in new window with 'rr7@gmail.com' on #email
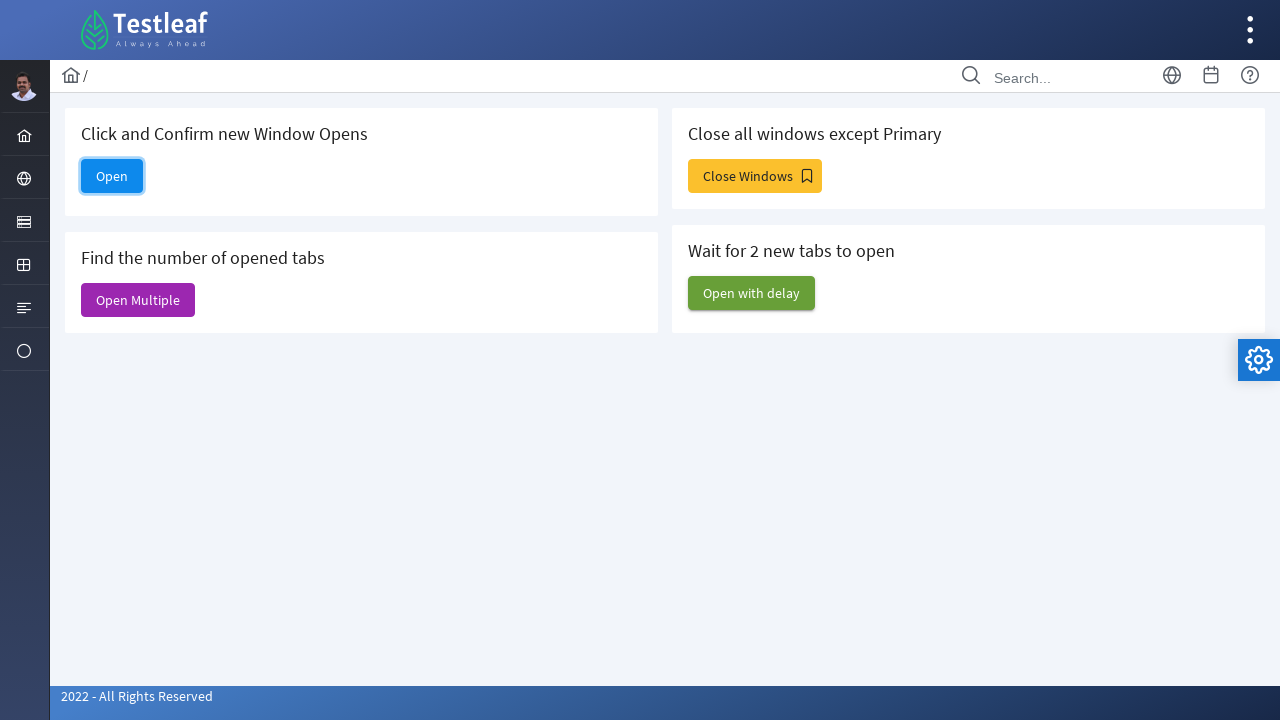

Switched back to original page
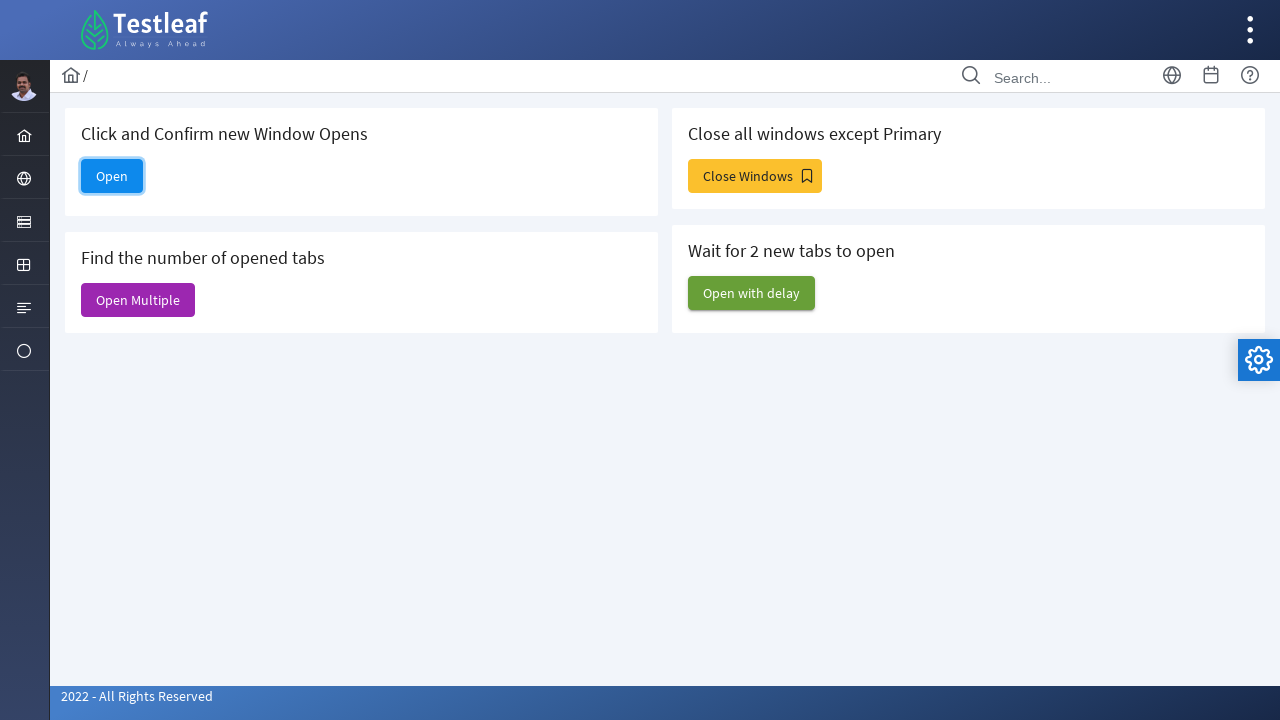

Clicked home icon on original page at (24, 136) on xpath=//i[@class='pi pi-home layout-menuitem-icon']
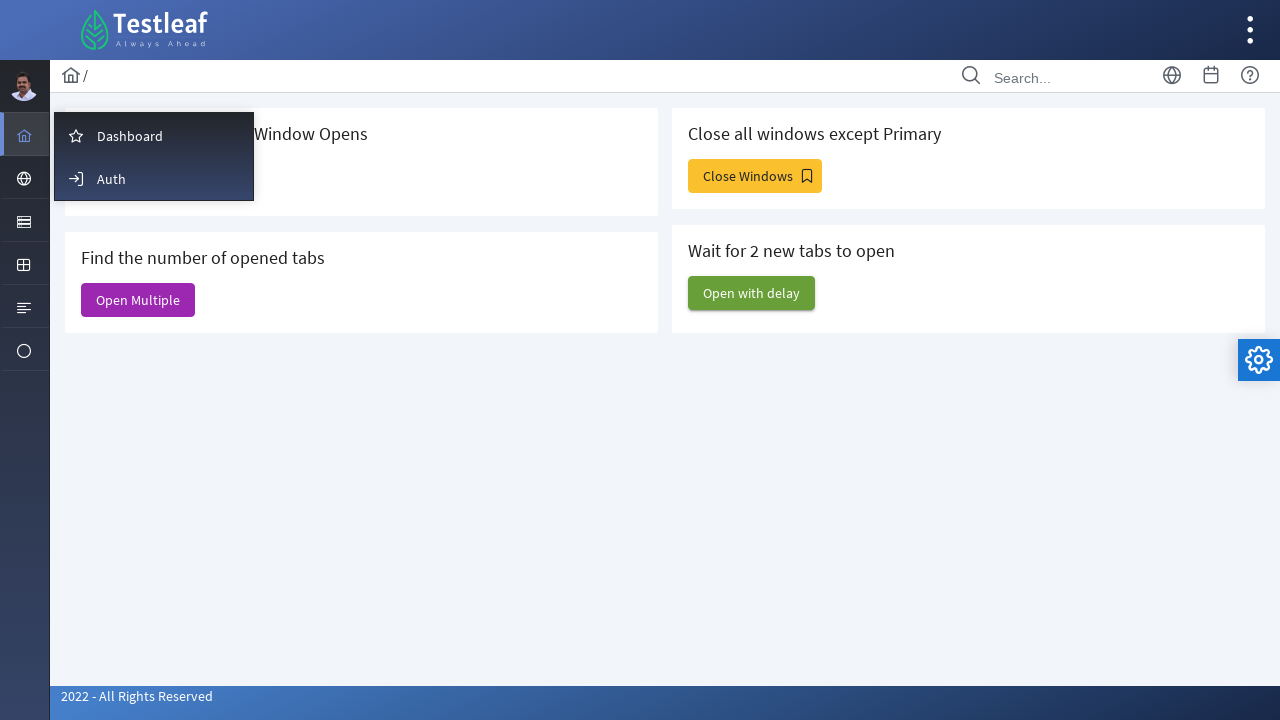

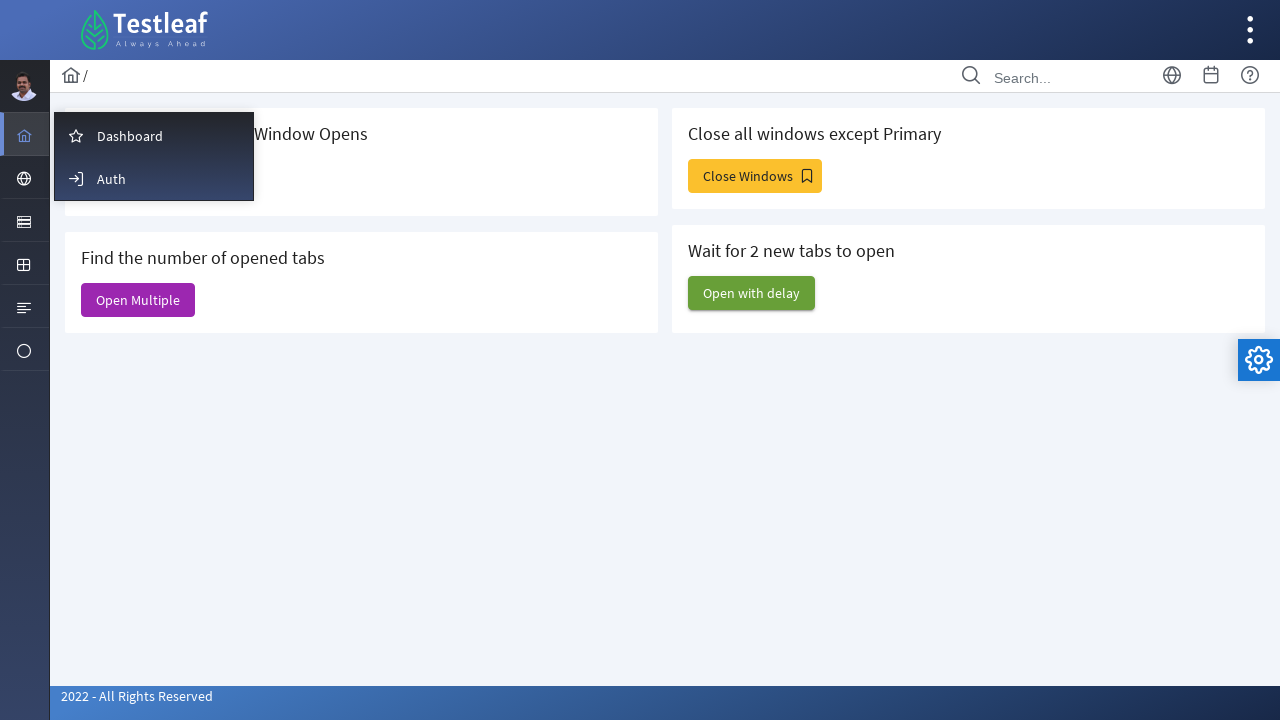